Tests a mathematical challenge form by extracting a hidden value from an element's attribute, computing a logarithmic formula, filling the answer, checking required checkboxes, and submitting the form.

Starting URL: http://suninjuly.github.io/get_attribute.html

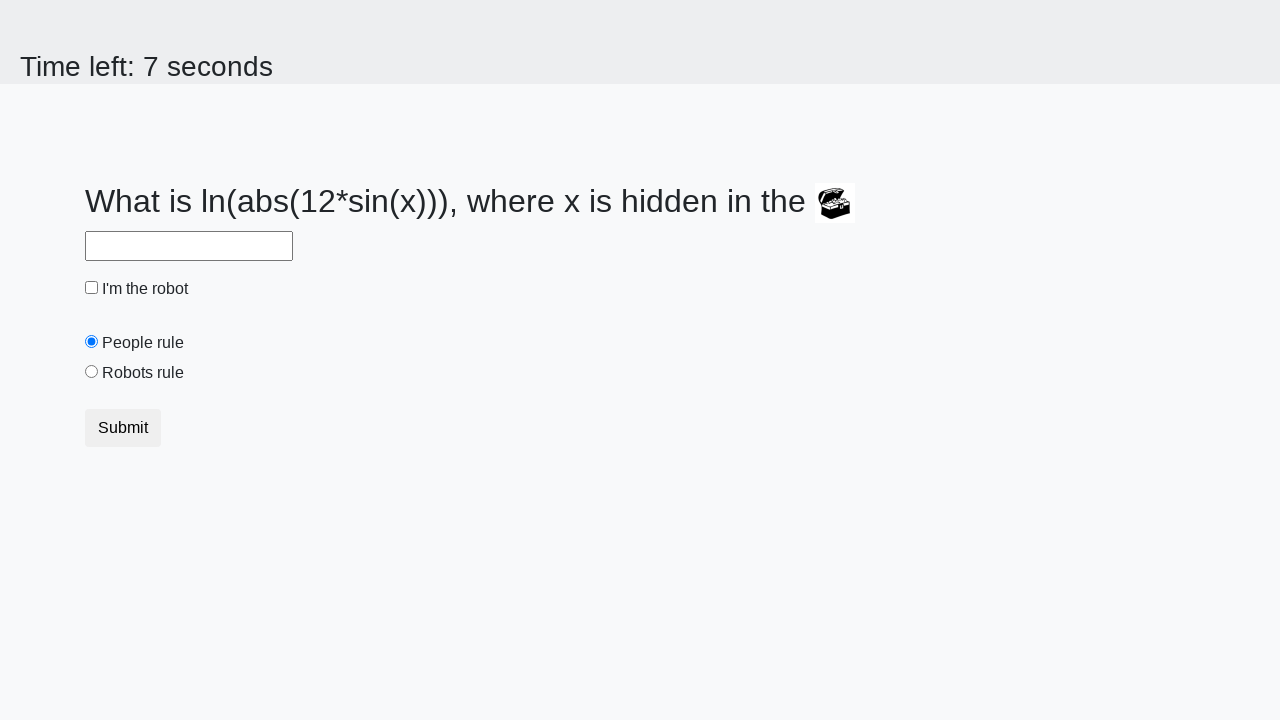

Located the treasure element with hidden valuex attribute
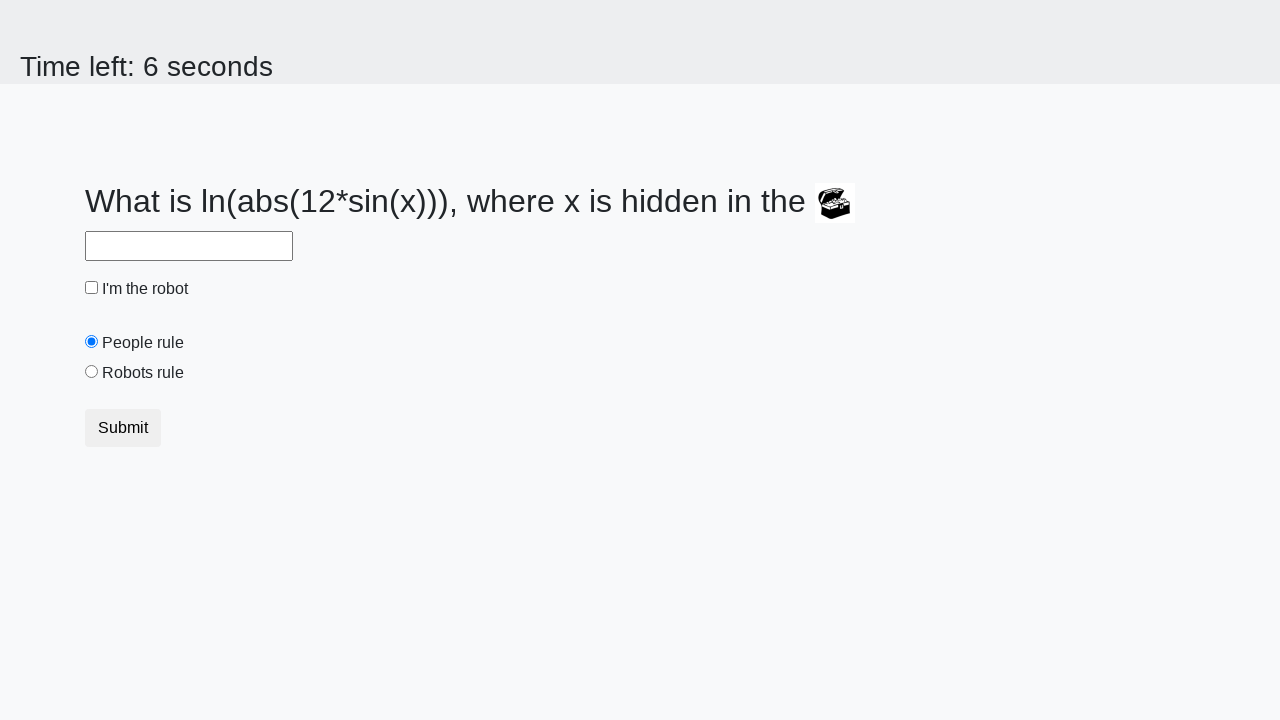

Extracted valuex attribute value: 493
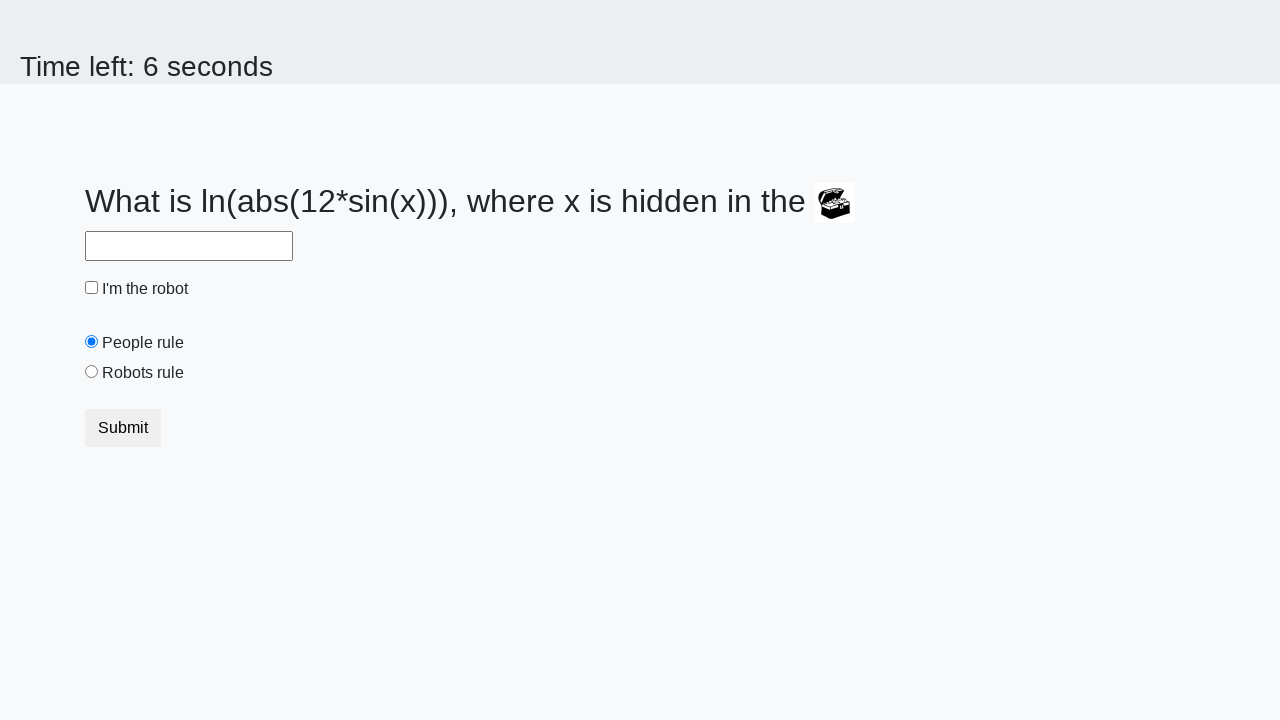

Calculated logarithmic formula result: 1.0065974744536386
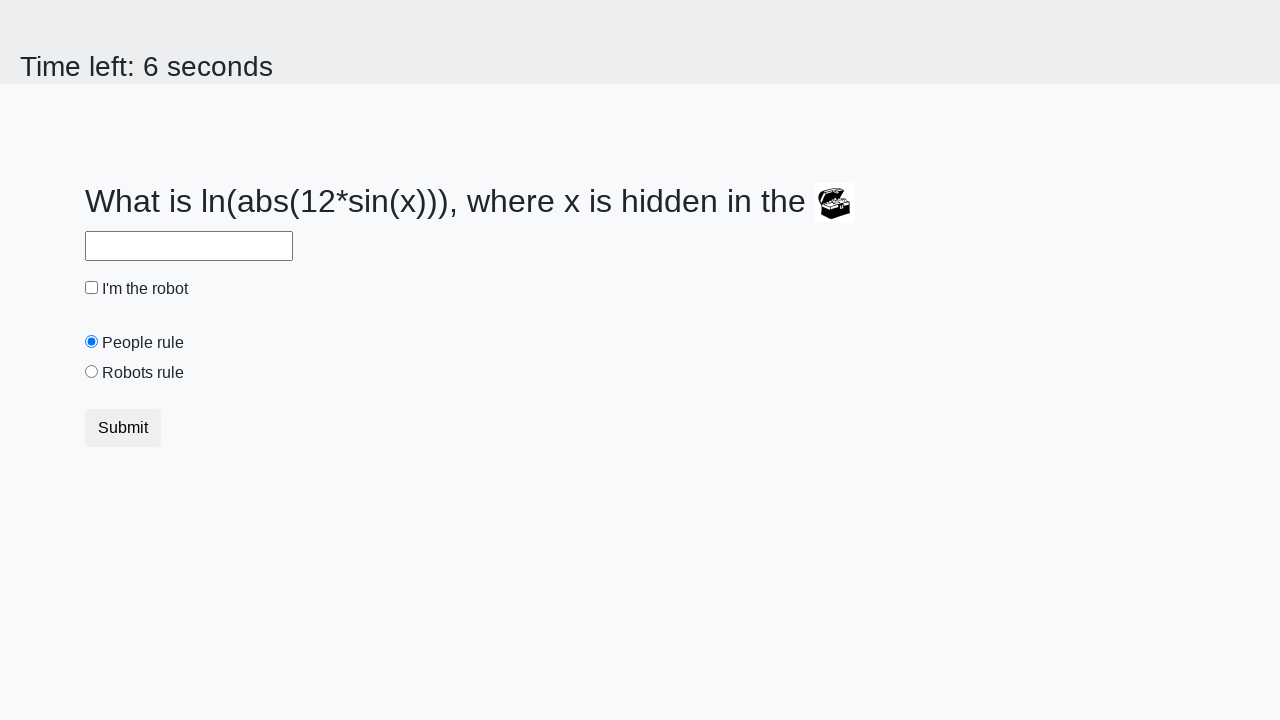

Filled answer field with calculated value: 1.0065974744536386 on #answer
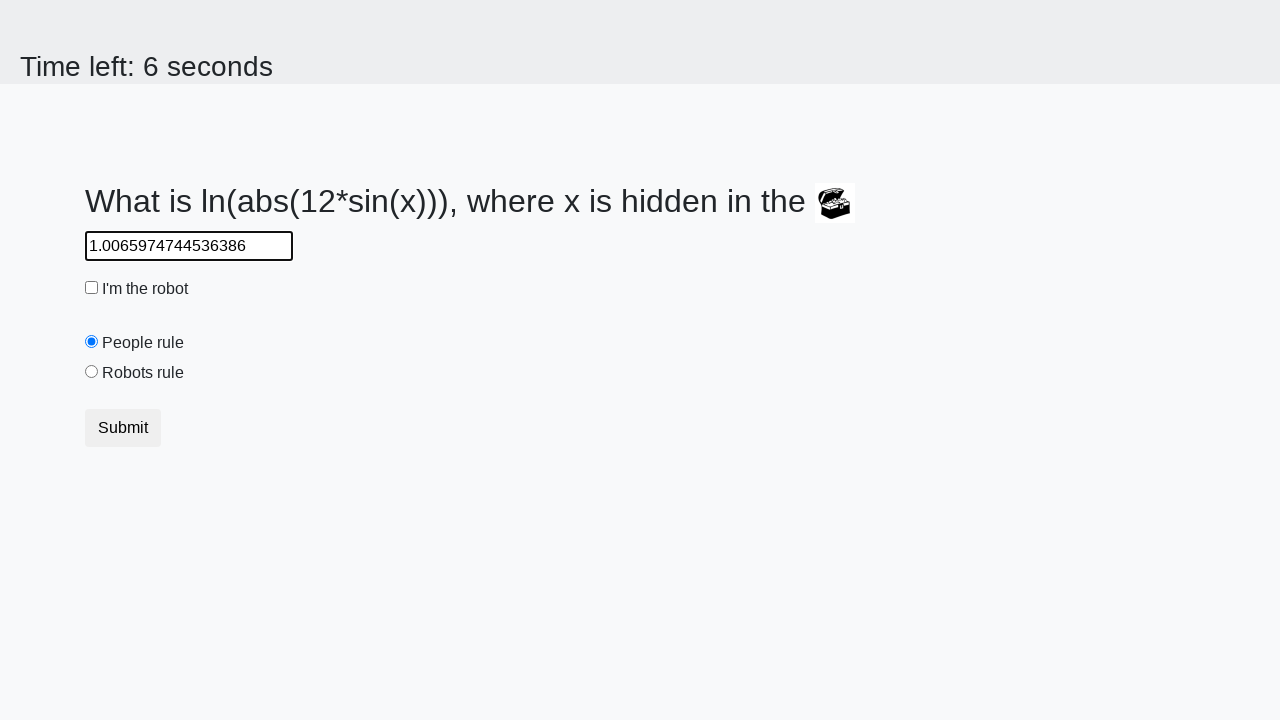

Checked the robot checkbox at (92, 288) on #robotCheckbox
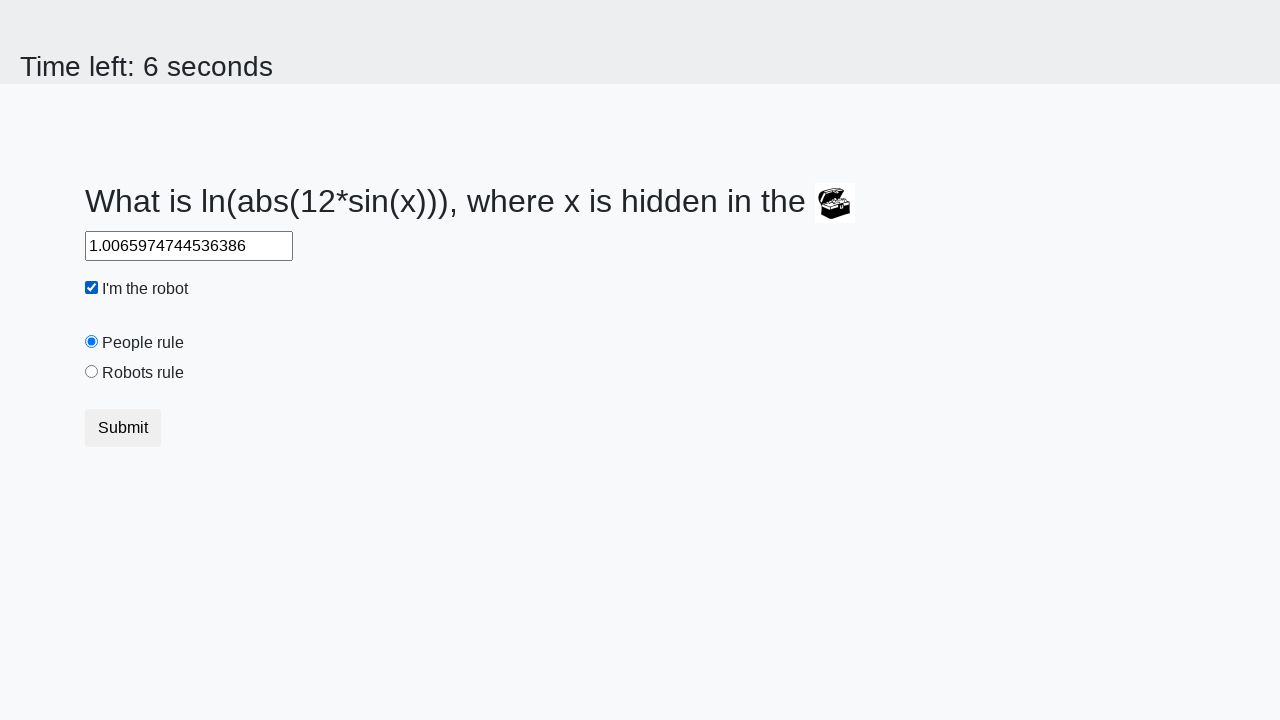

Checked the robots rule checkbox at (92, 372) on #robotsRule
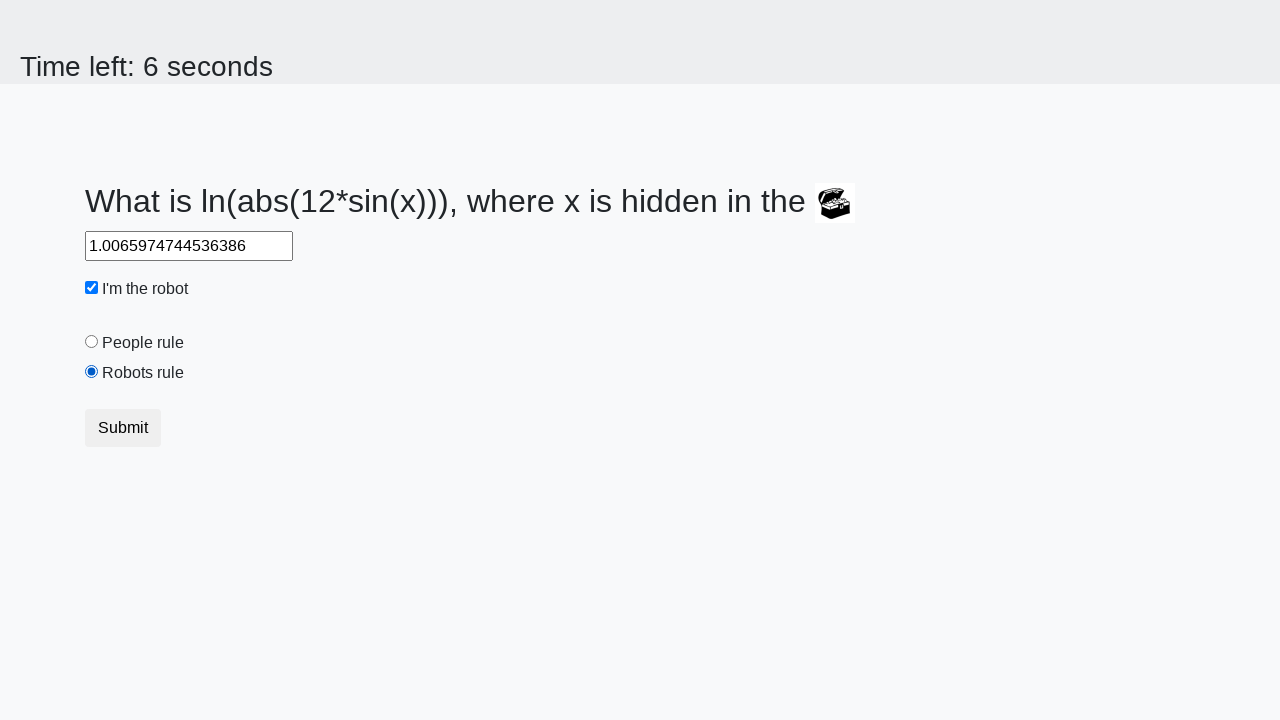

Clicked submit button to complete the mathematical challenge at (123, 428) on button.btn
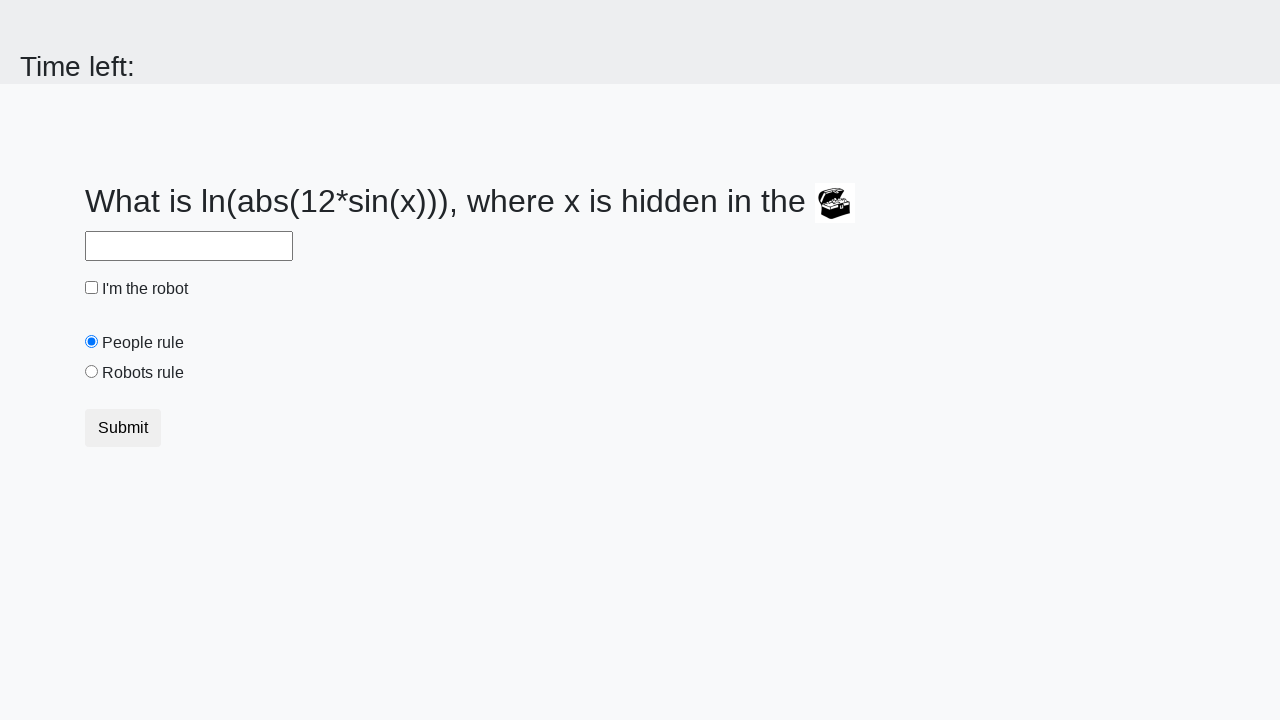

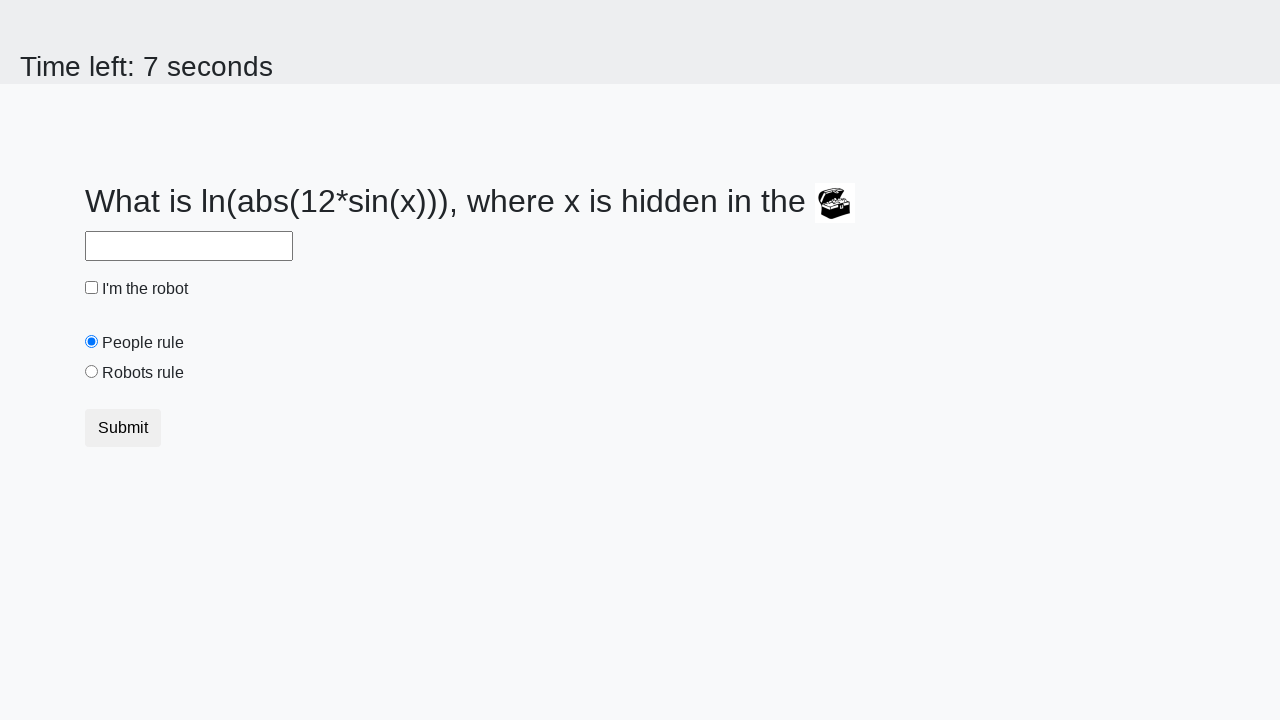